Tests mouse interaction features on a test automation practice site by performing hover and double-click actions on buttons

Starting URL: https://testautomationpractice.blogspot.com/

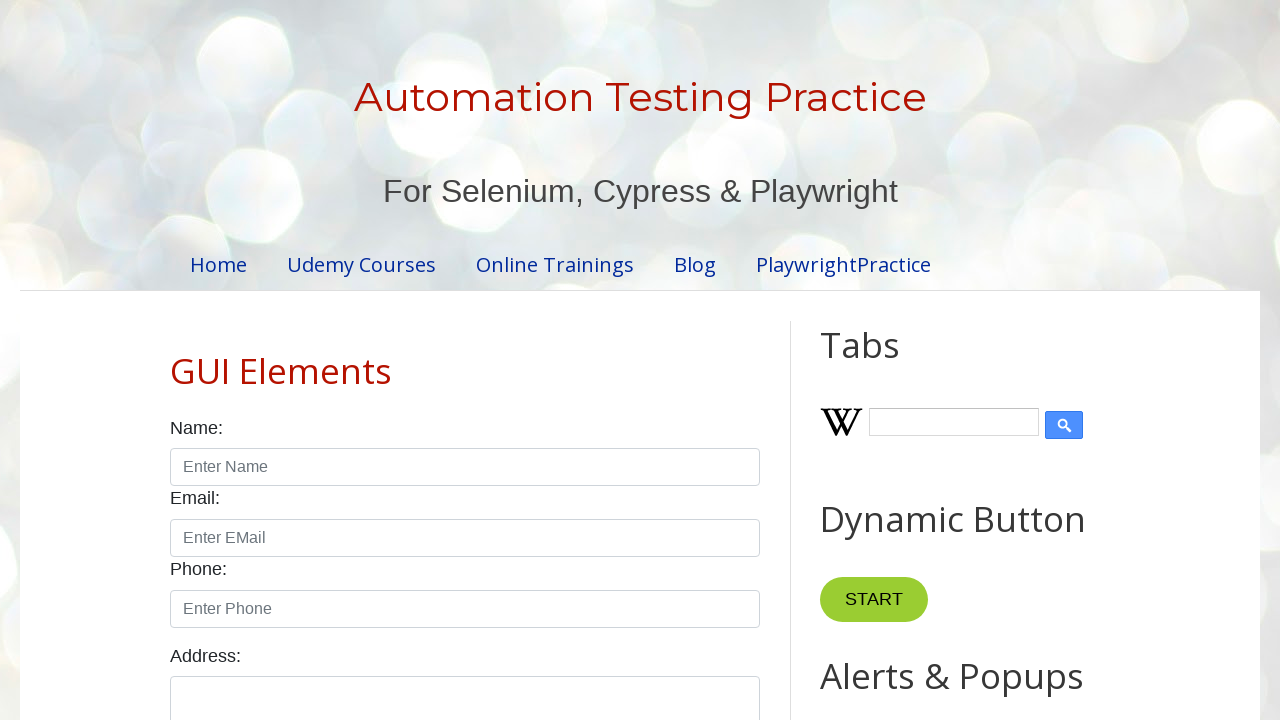

Scrolled down to make elements visible
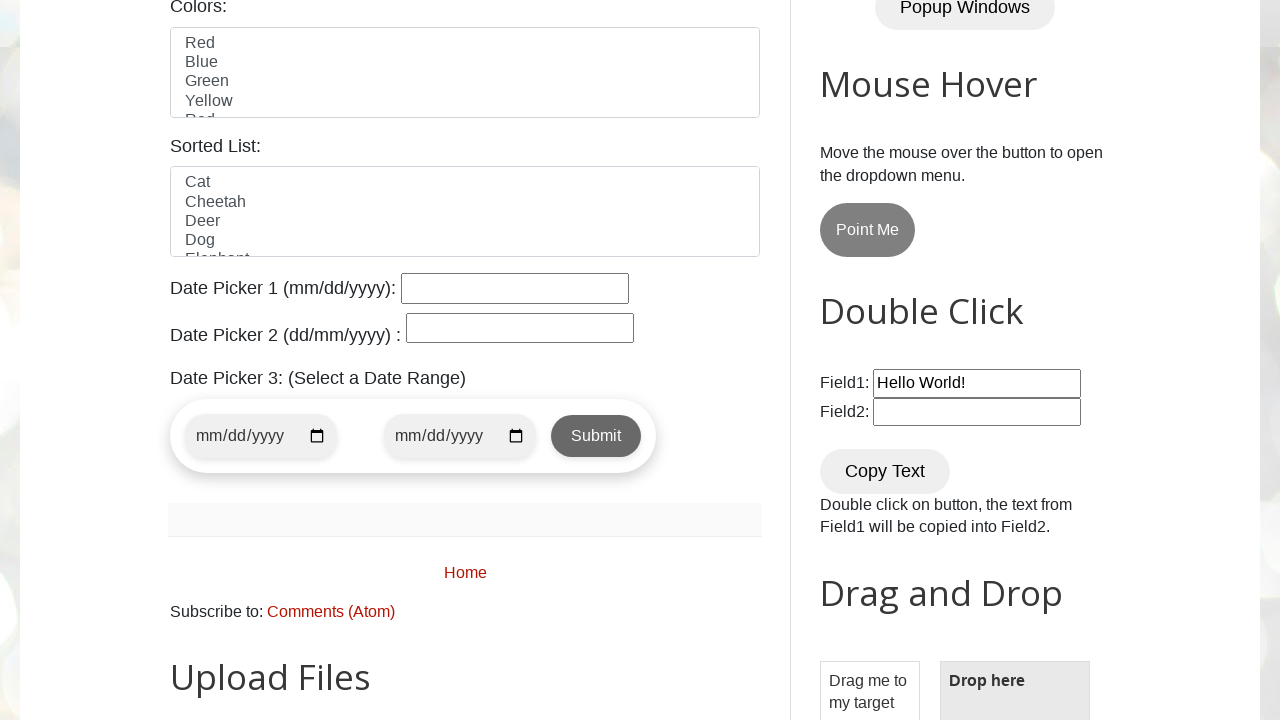

Hovered over the 'Point Me' button at (868, 230) on xpath=//button[text()='Point Me']
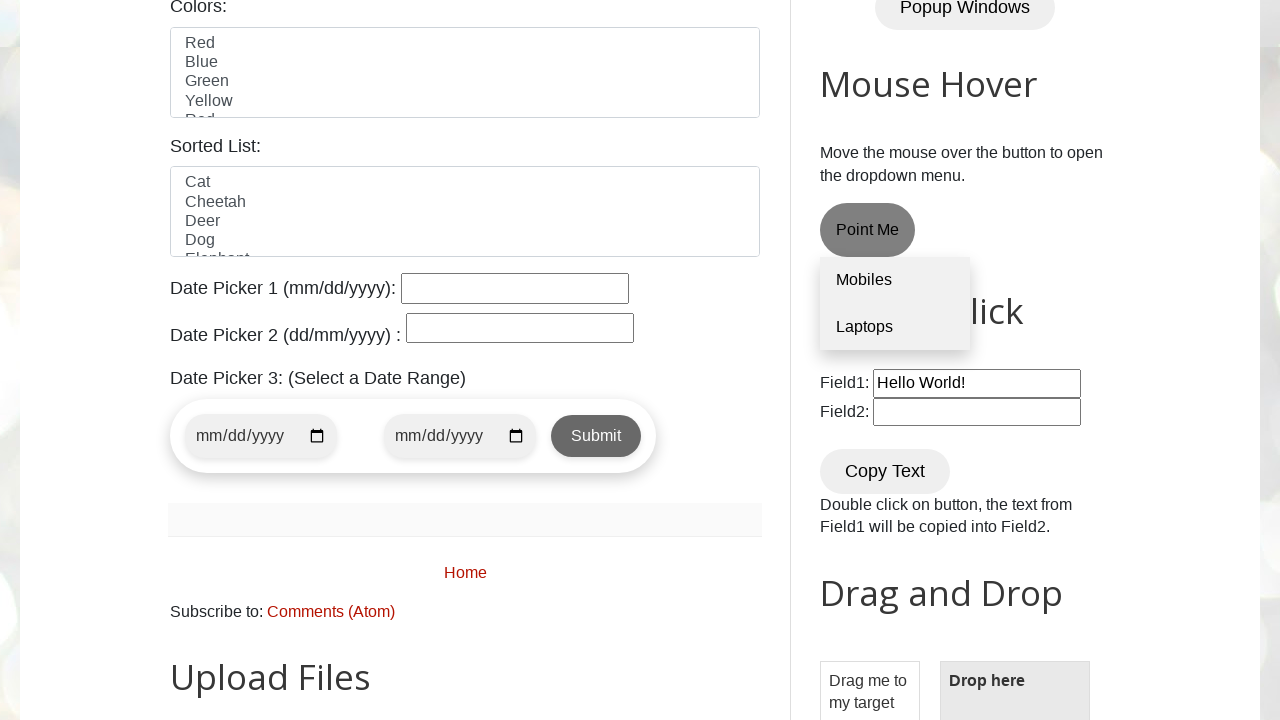

Double-clicked the 'Copy Text' button at (885, 471) on xpath=//button[text()='Copy Text']
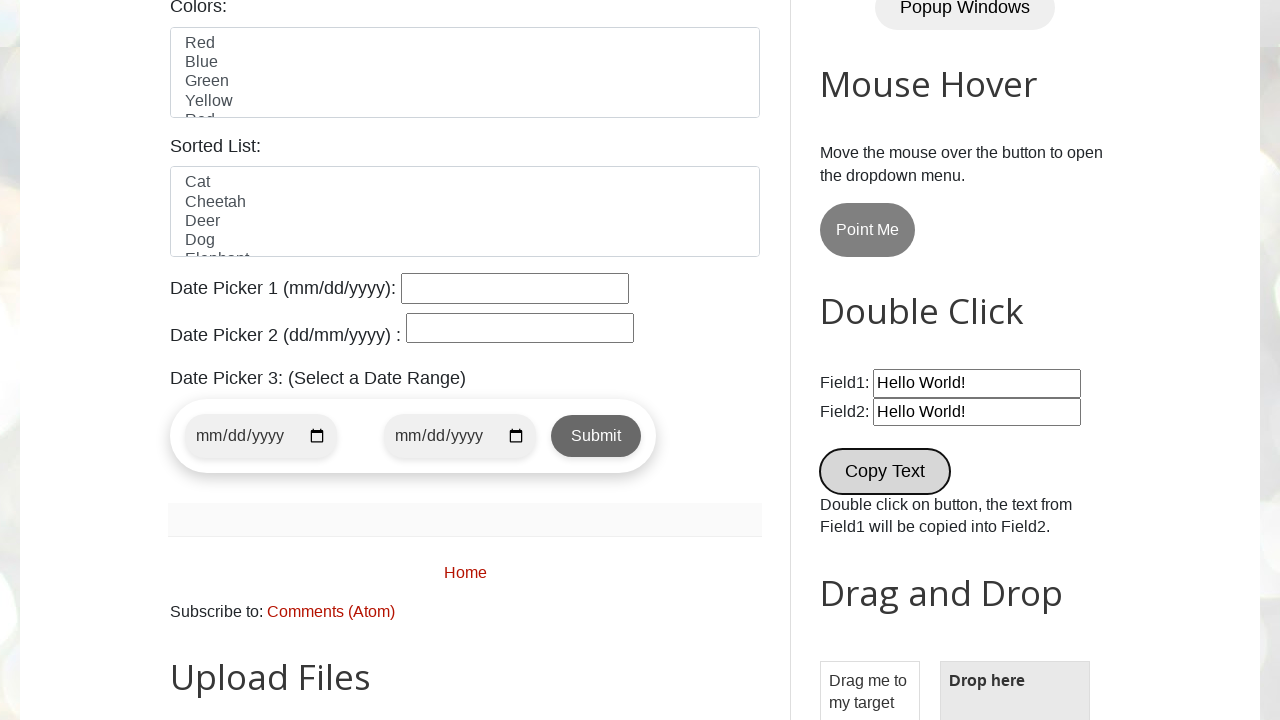

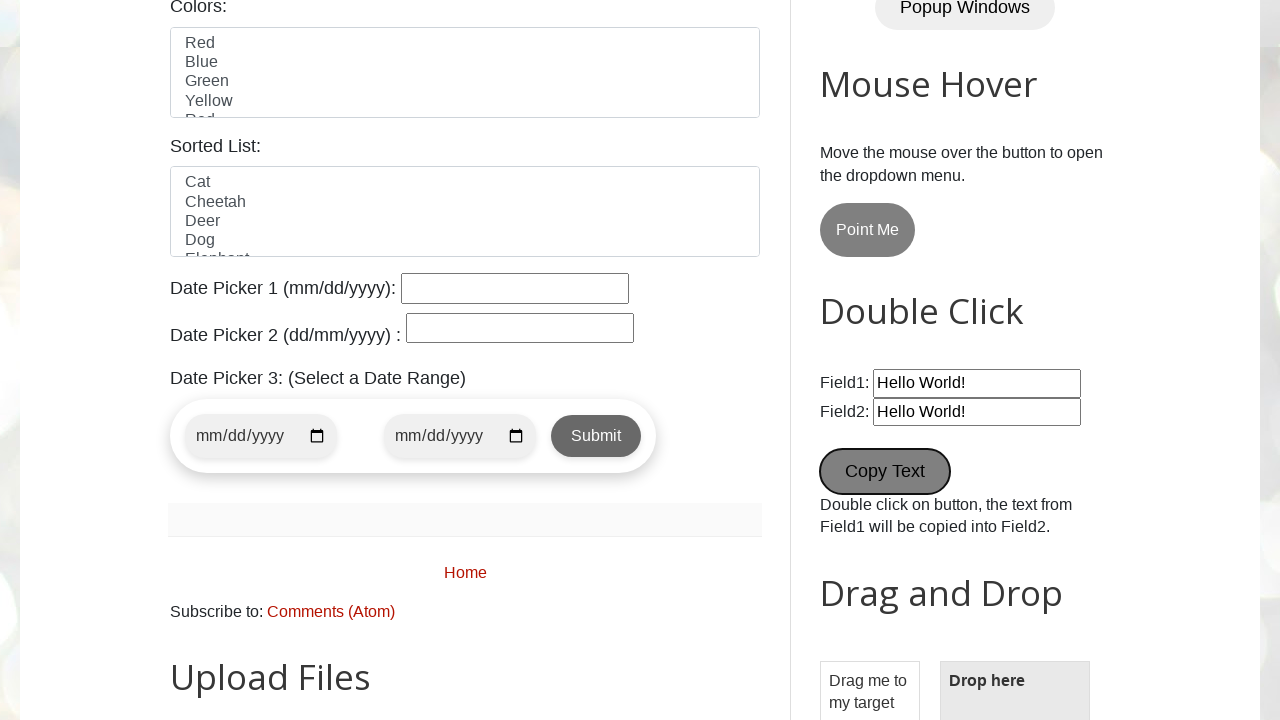